Tests JavaScript alert and confirm dialog handling by clicking buttons that trigger alerts

Starting URL: https://rahulshettyacademy.com/AutomationPractice/

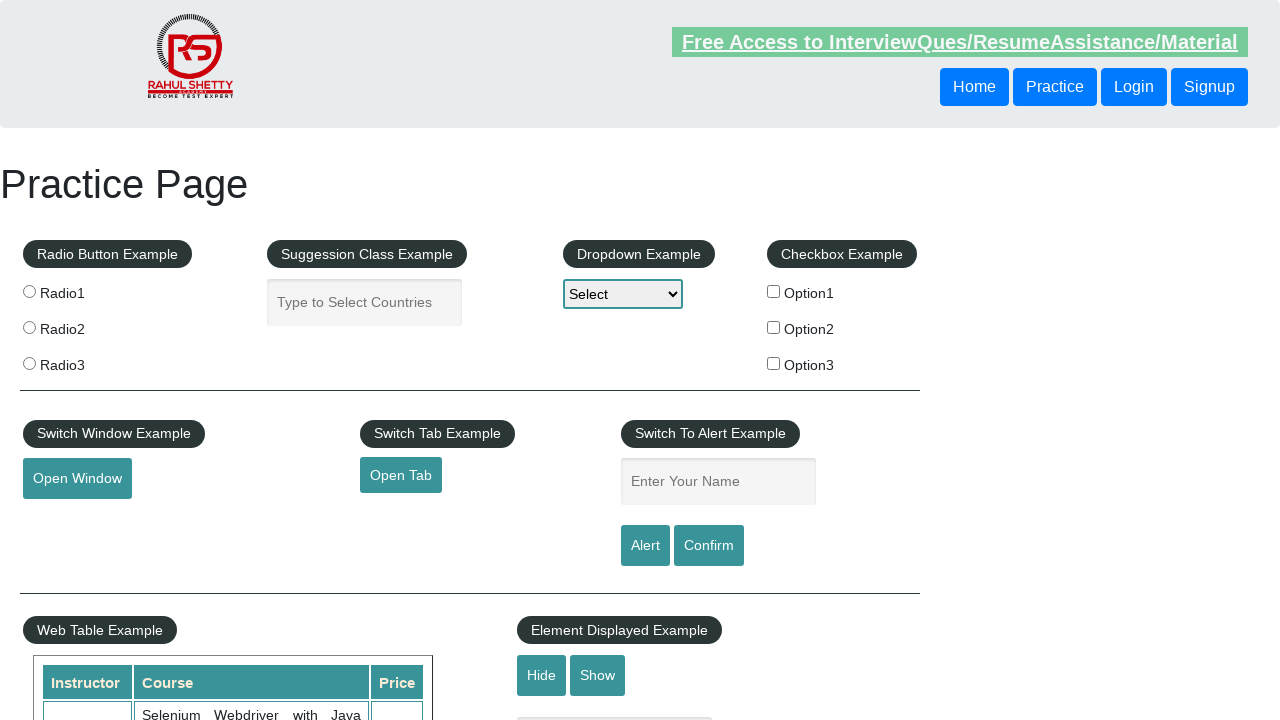

Set up dialog handler to accept all dialogs
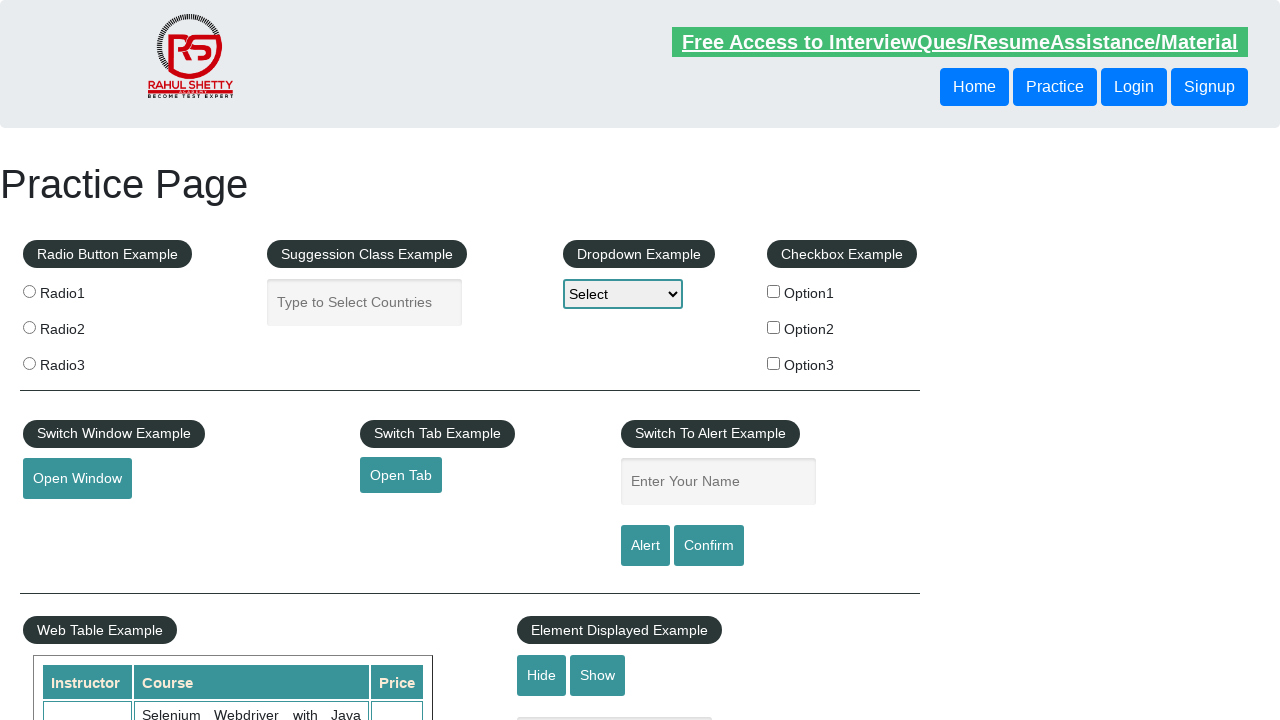

Clicked alert button to trigger alert dialog at (645, 546) on #alertbtn
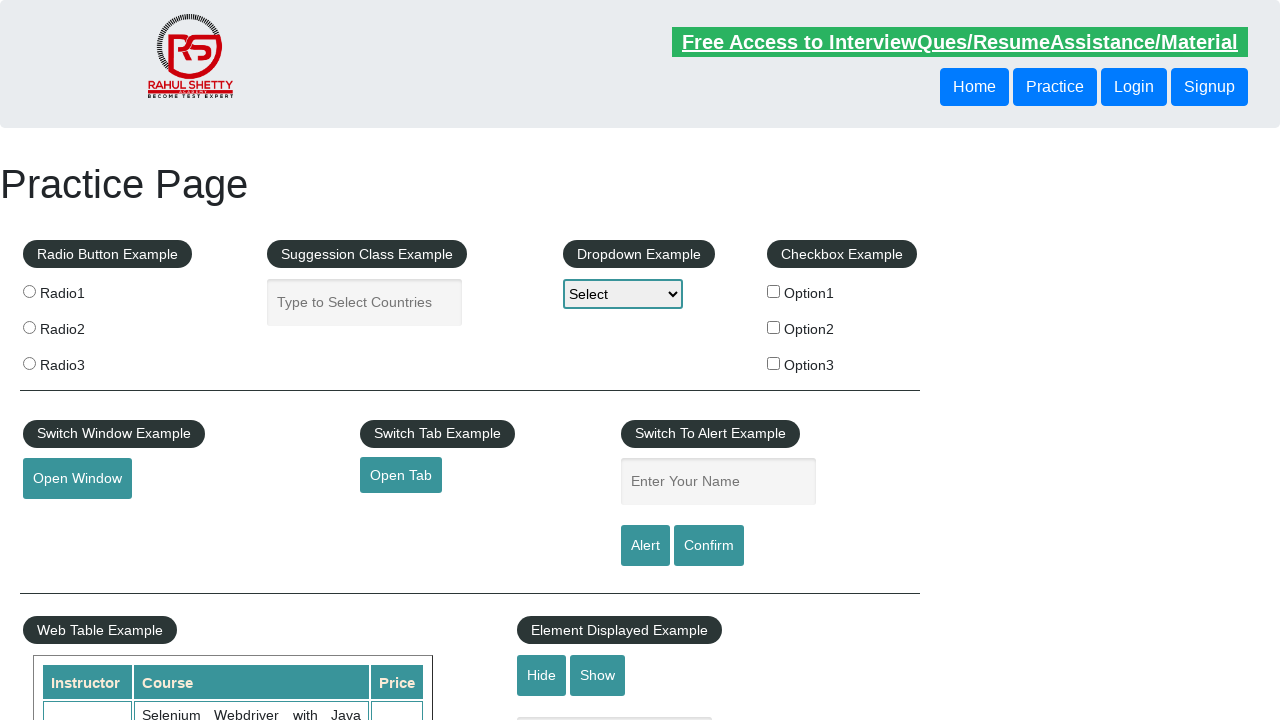

Clicked confirm button to trigger confirm dialog at (709, 546) on [value='Confirm']
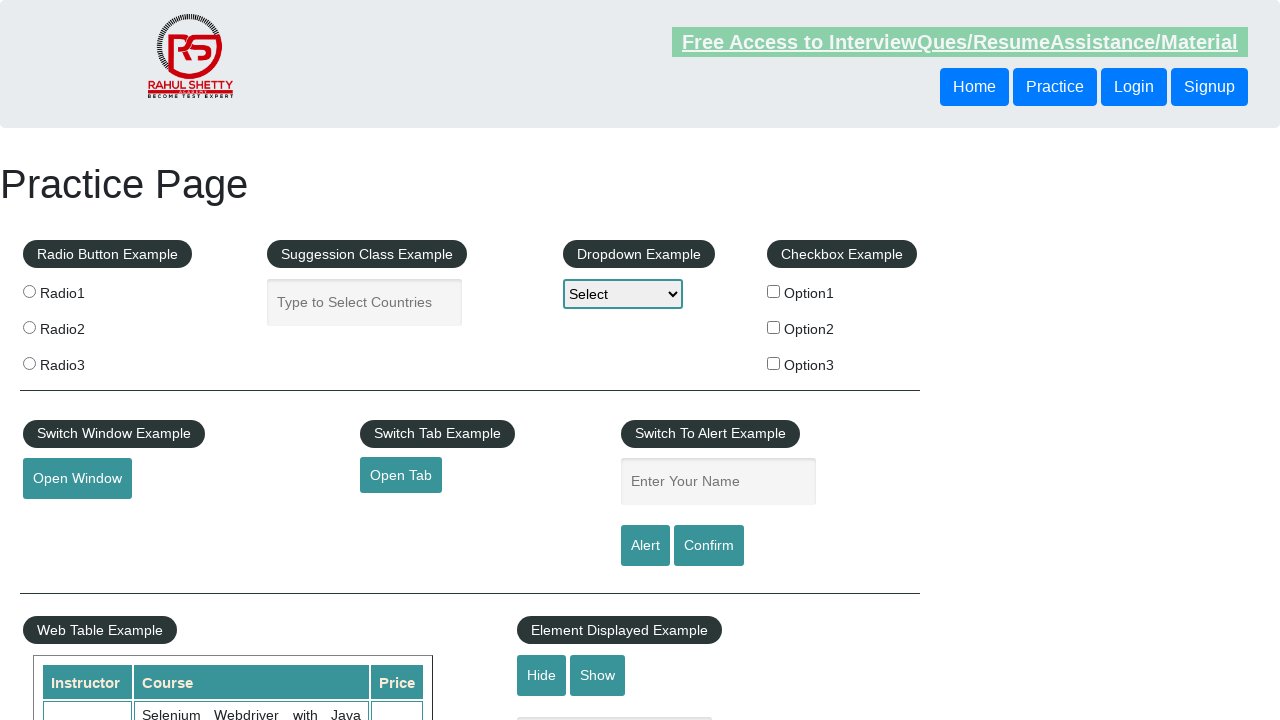

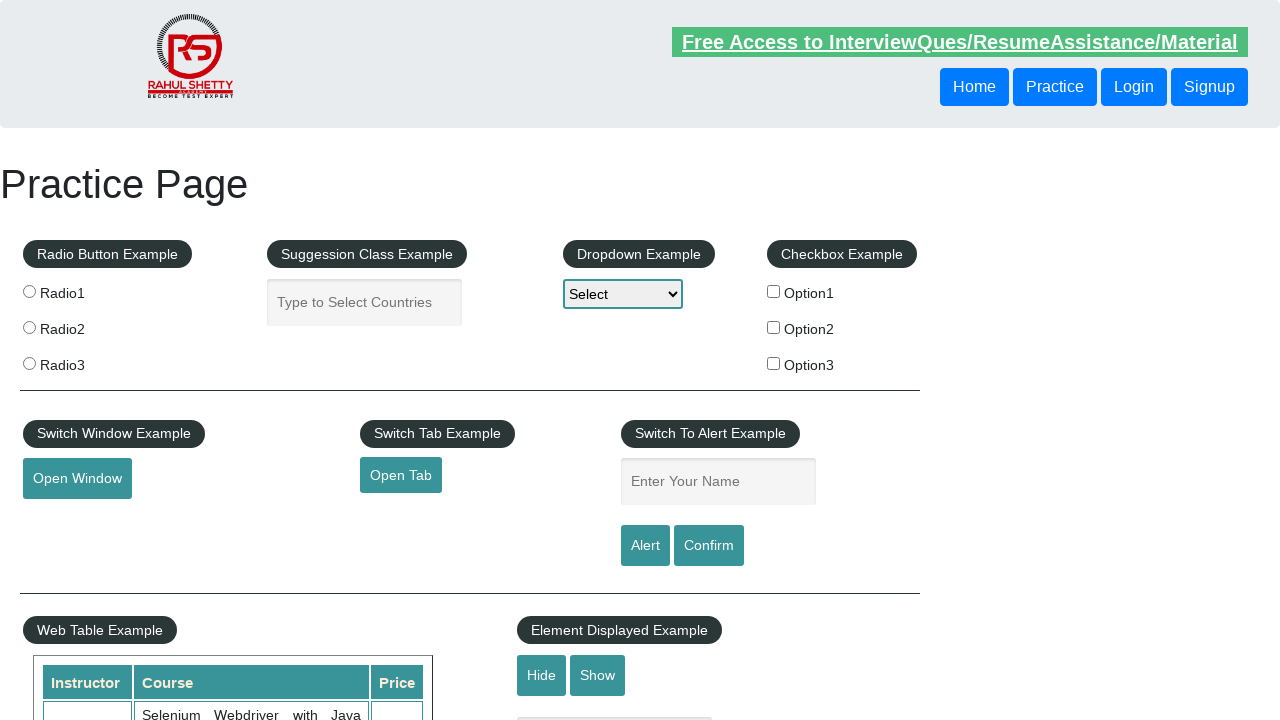